Tests that whitespace is trimmed from edited todo text

Starting URL: https://demo.playwright.dev/todomvc

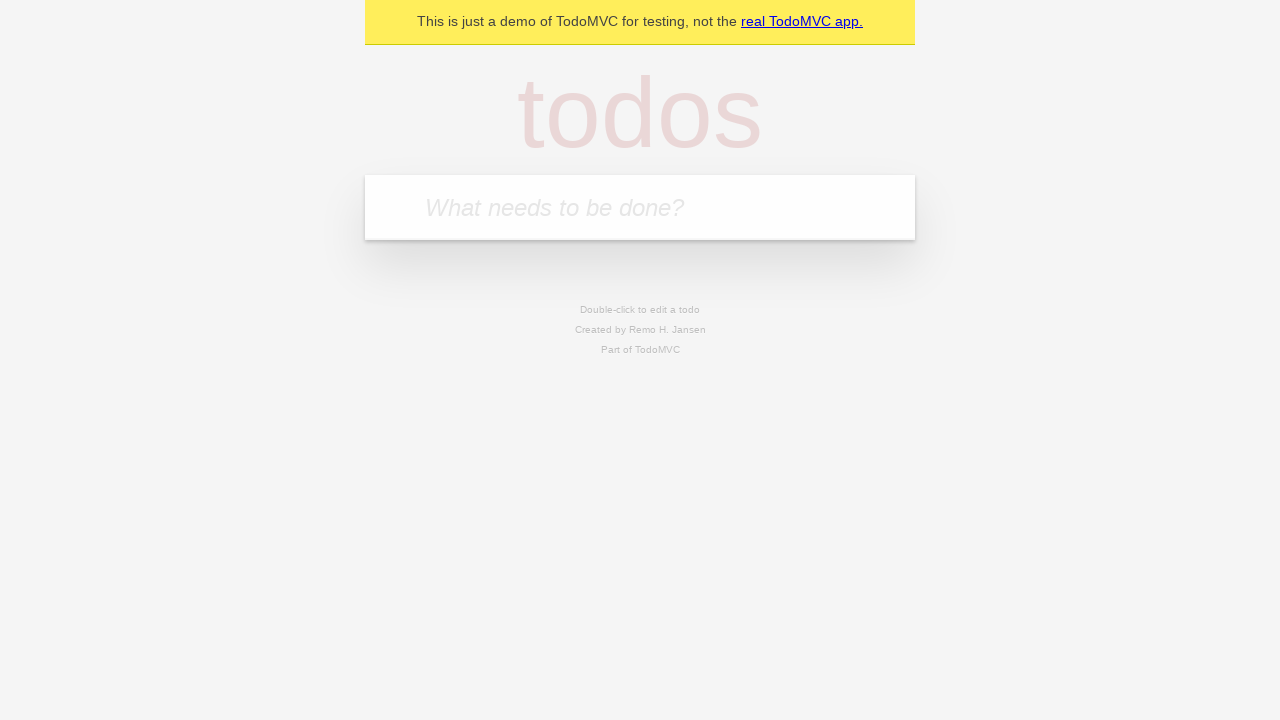

Located the todo input field
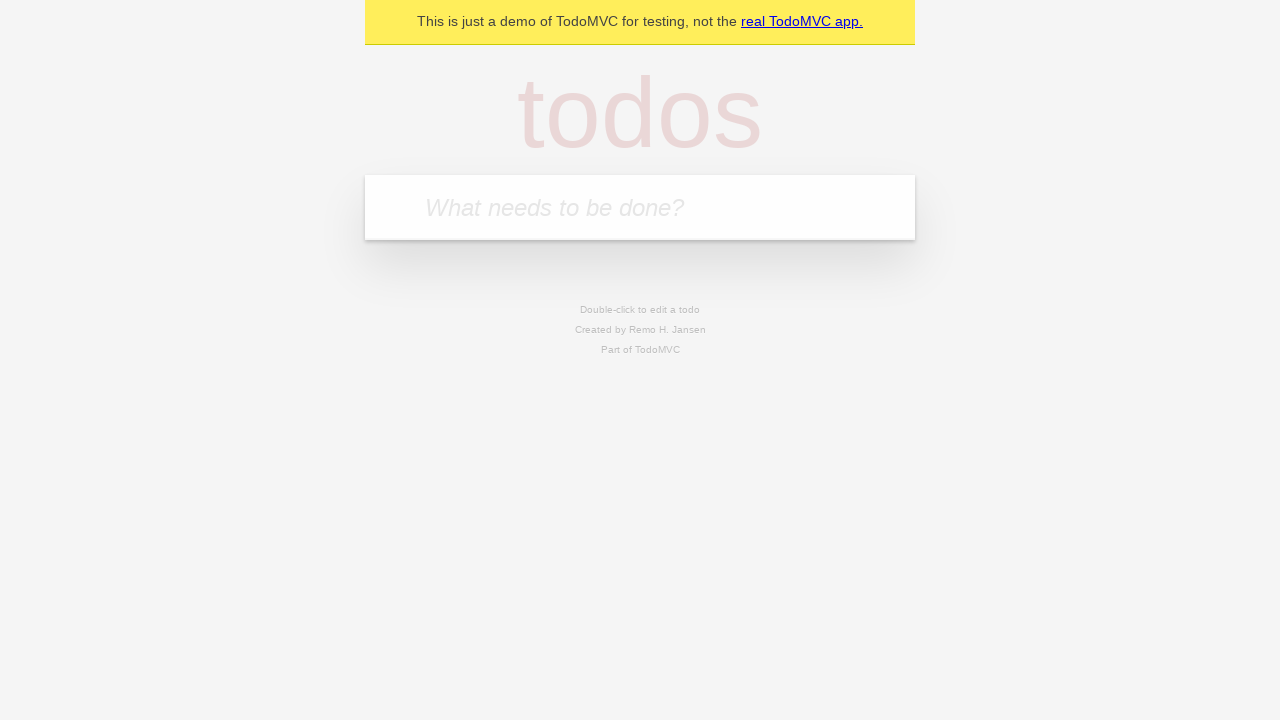

Filled todo input with 'buy some cheese' on internal:attr=[placeholder="What needs to be done?"i]
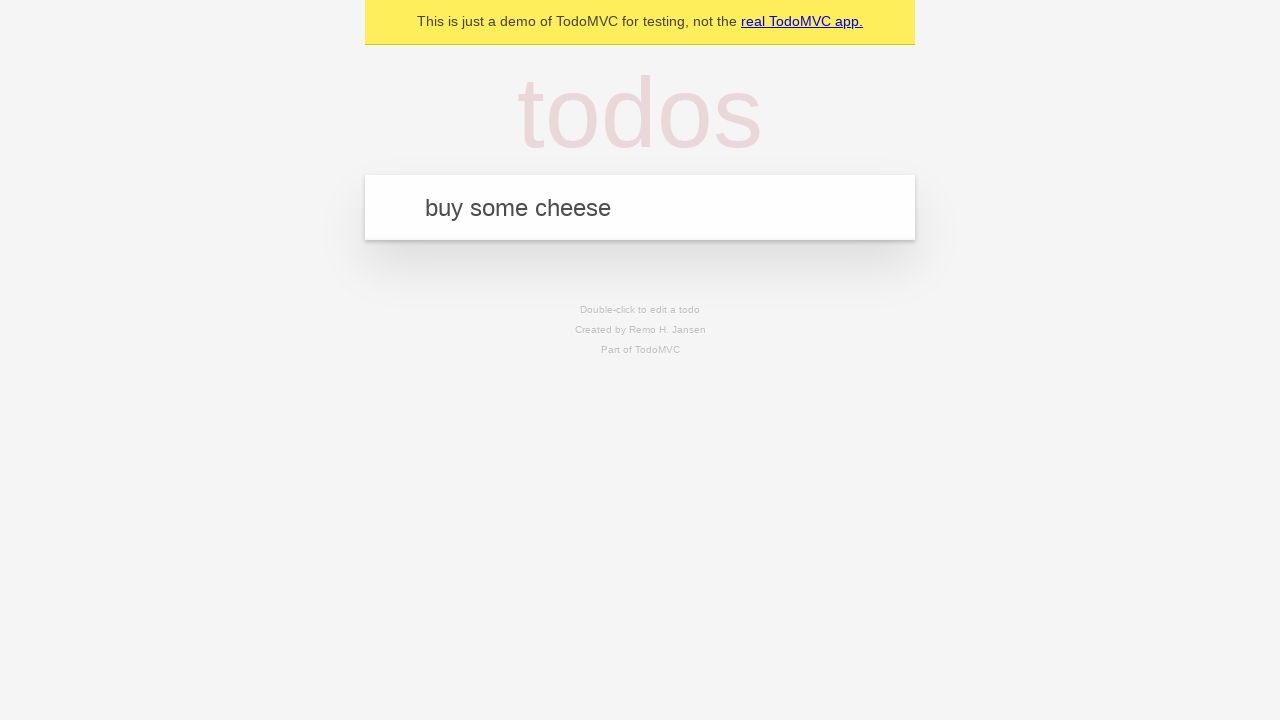

Pressed Enter to create todo 'buy some cheese' on internal:attr=[placeholder="What needs to be done?"i]
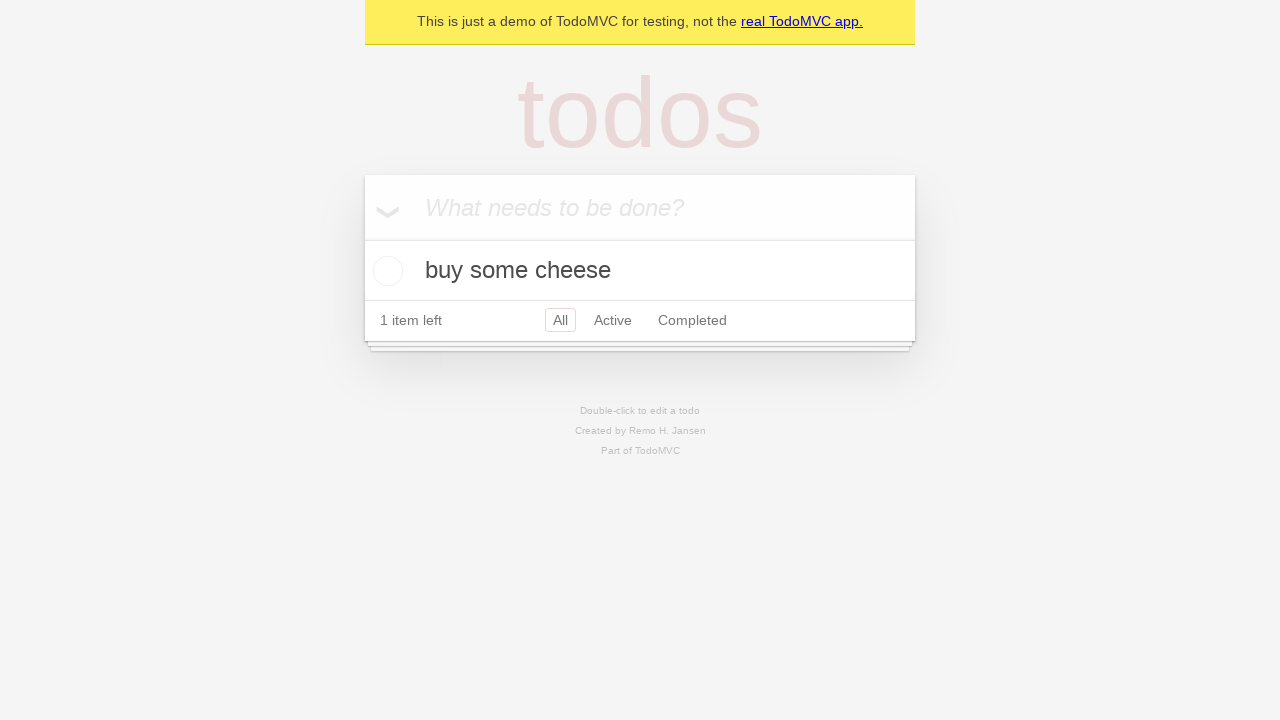

Filled todo input with 'feed the cat' on internal:attr=[placeholder="What needs to be done?"i]
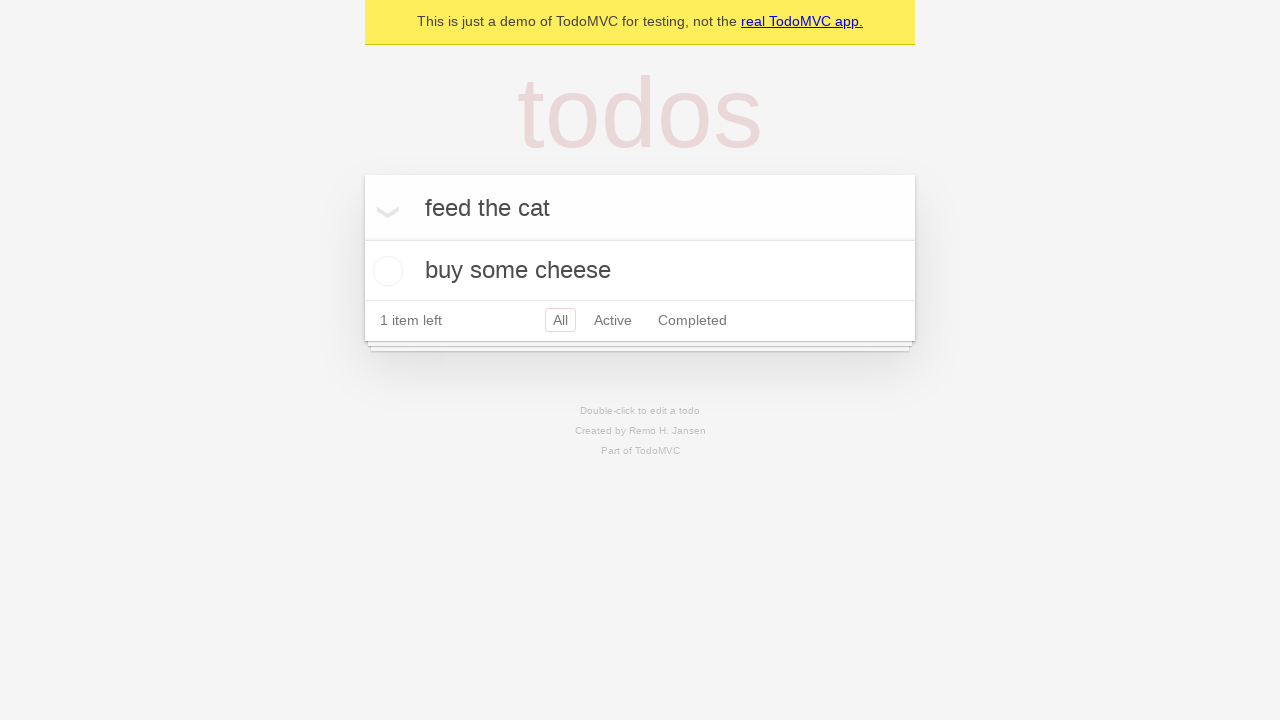

Pressed Enter to create todo 'feed the cat' on internal:attr=[placeholder="What needs to be done?"i]
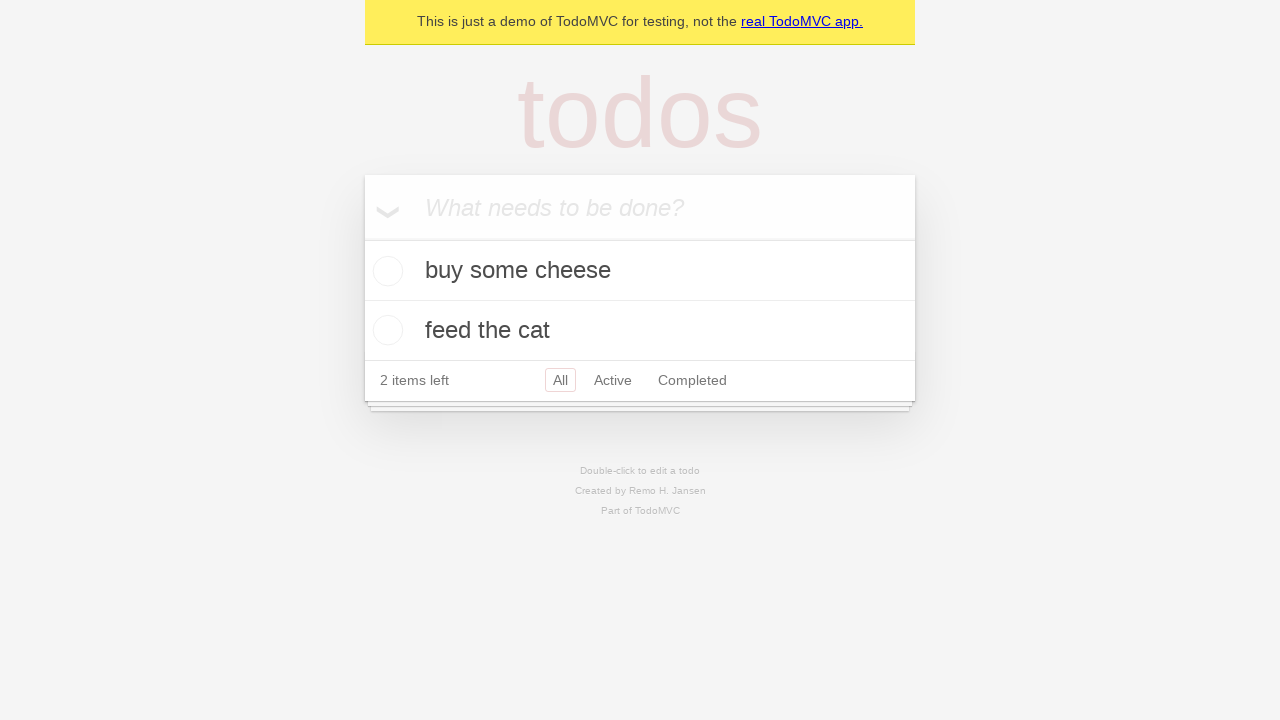

Filled todo input with 'book a doctors appointment' on internal:attr=[placeholder="What needs to be done?"i]
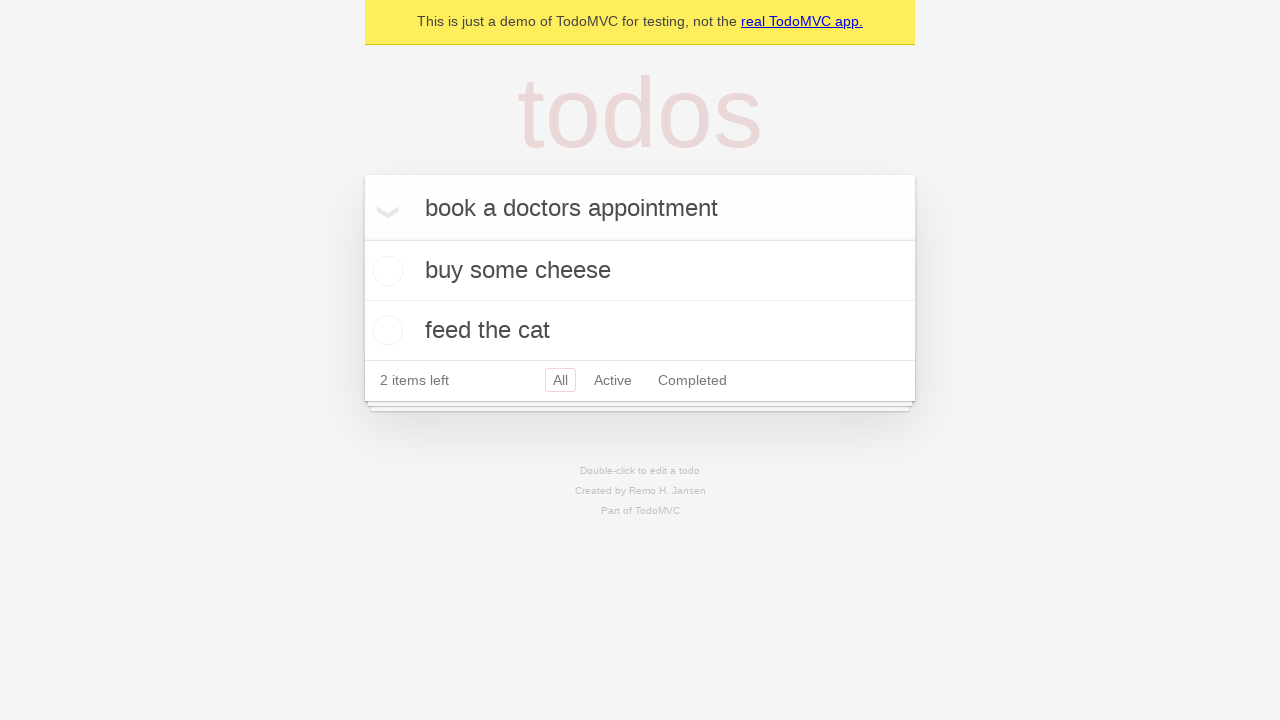

Pressed Enter to create todo 'book a doctors appointment' on internal:attr=[placeholder="What needs to be done?"i]
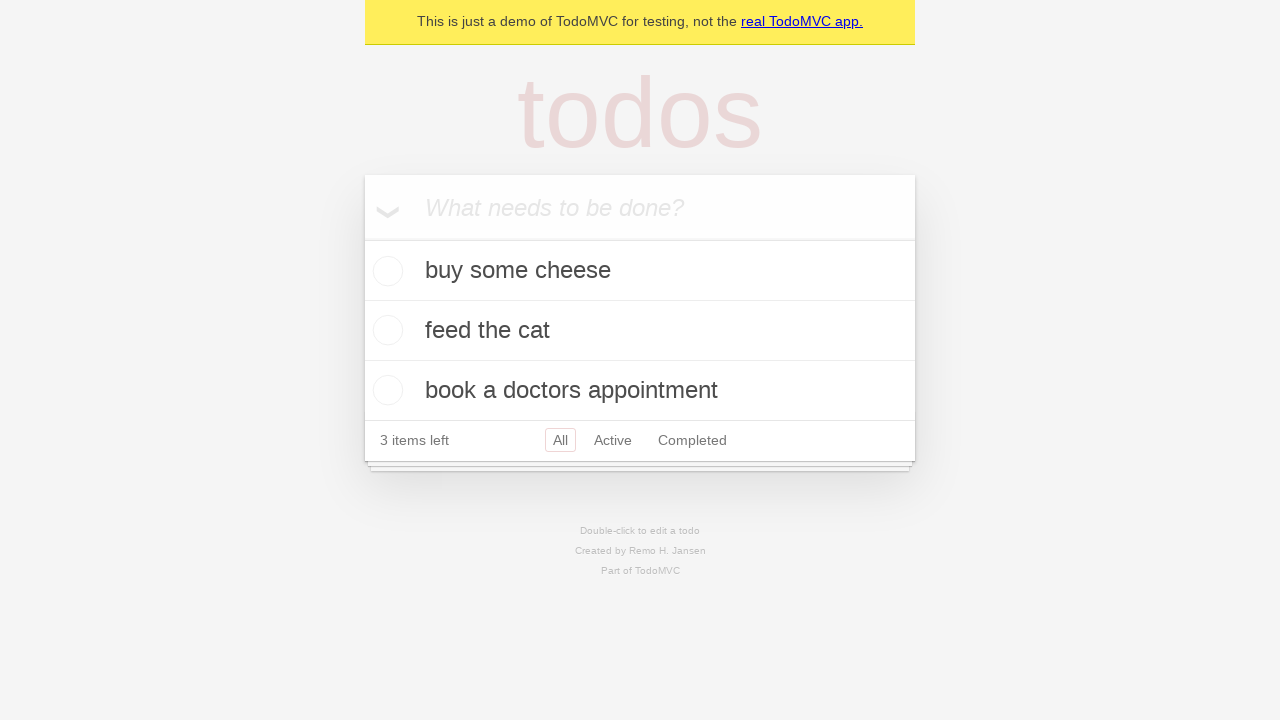

Waited for all 3 todos to be created
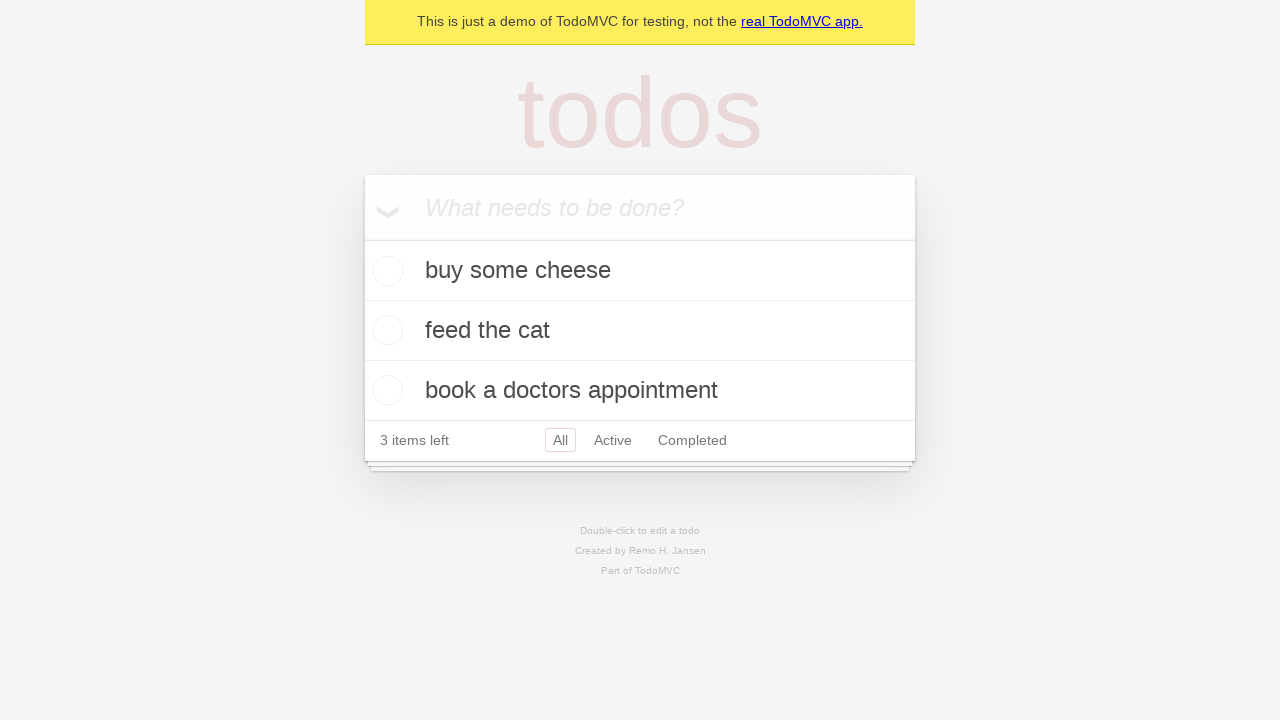

Located all todo items
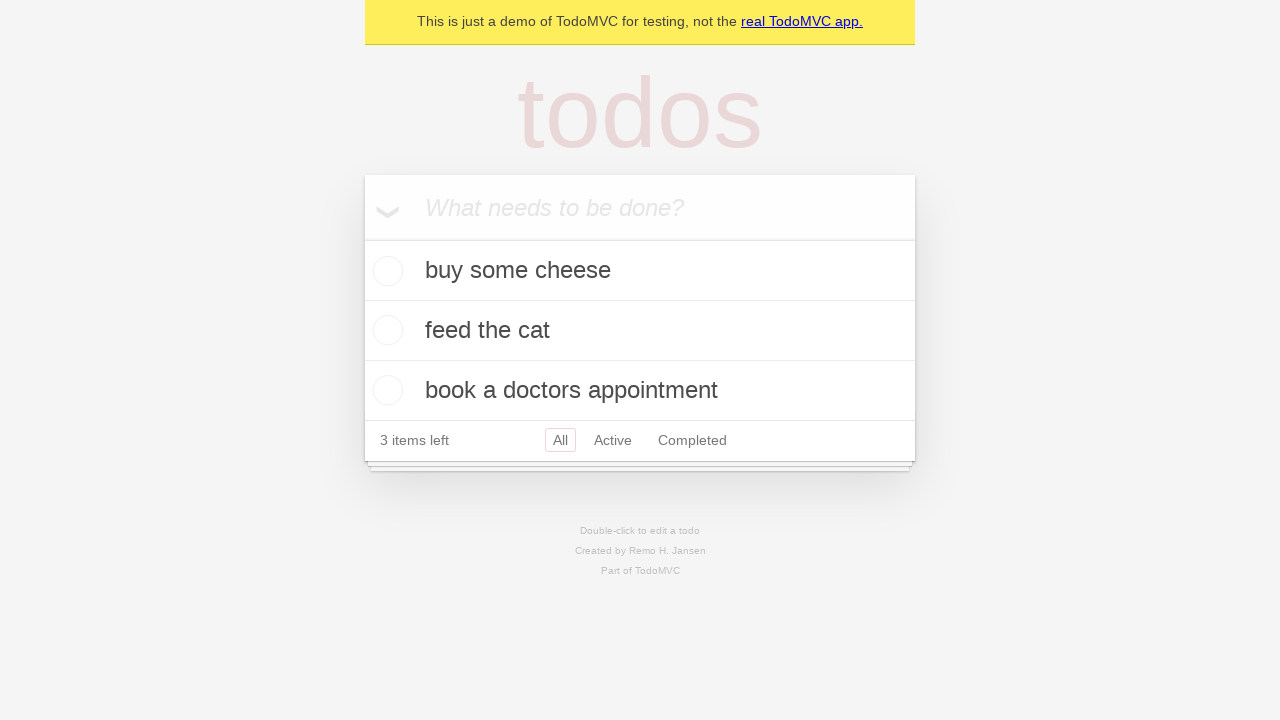

Double-clicked the second todo item to enter edit mode at (640, 331) on internal:testid=[data-testid="todo-item"s] >> nth=1
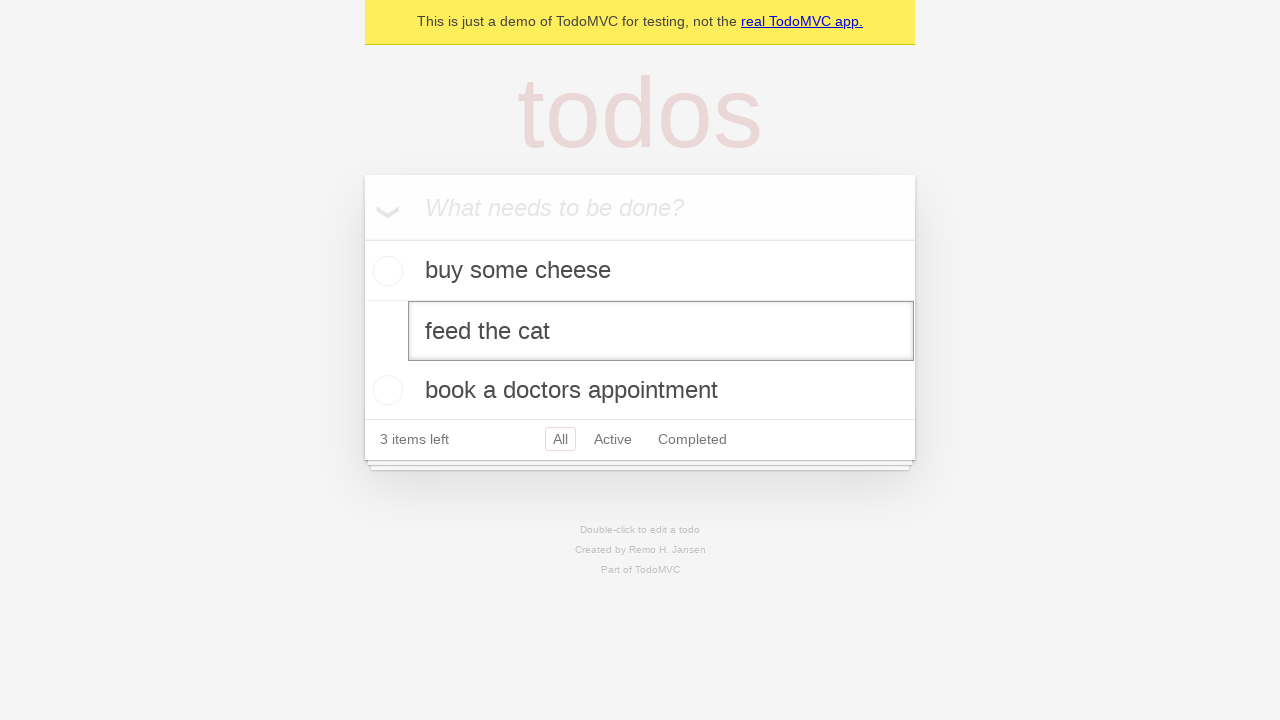

Located the edit input field
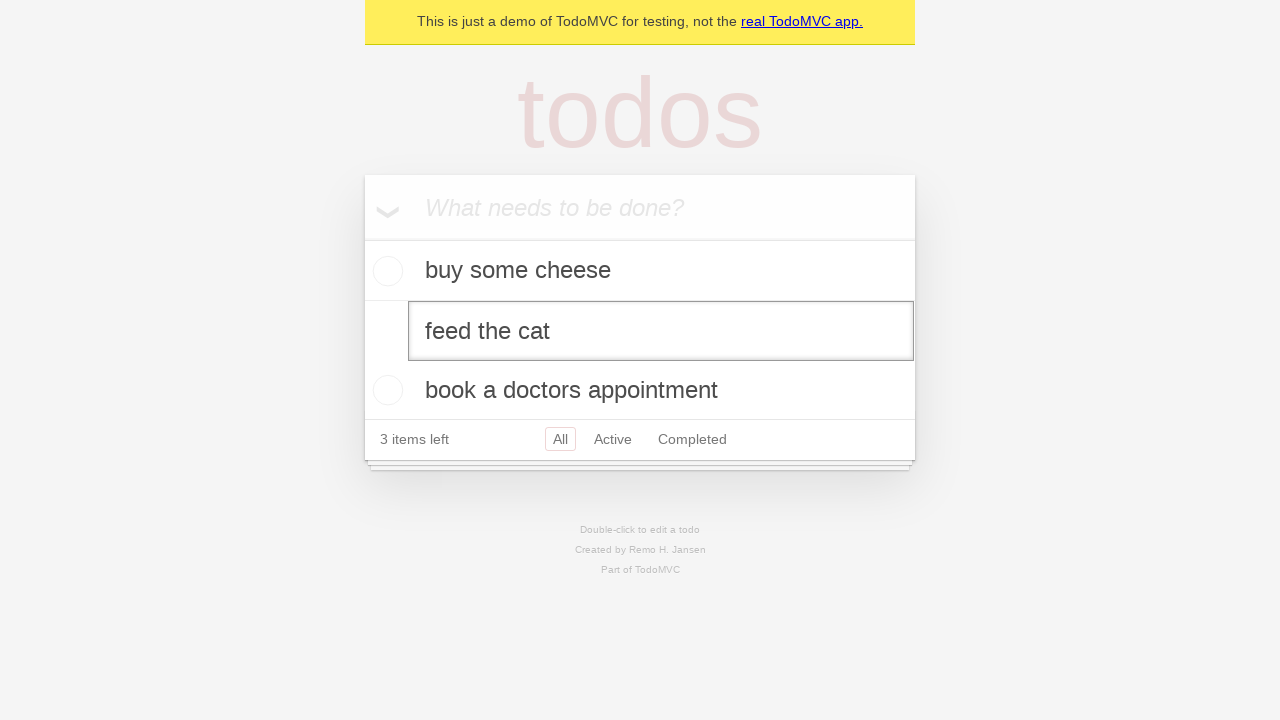

Filled edit input with text containing leading and trailing whitespace on internal:testid=[data-testid="todo-item"s] >> nth=1 >> internal:role=textbox[nam
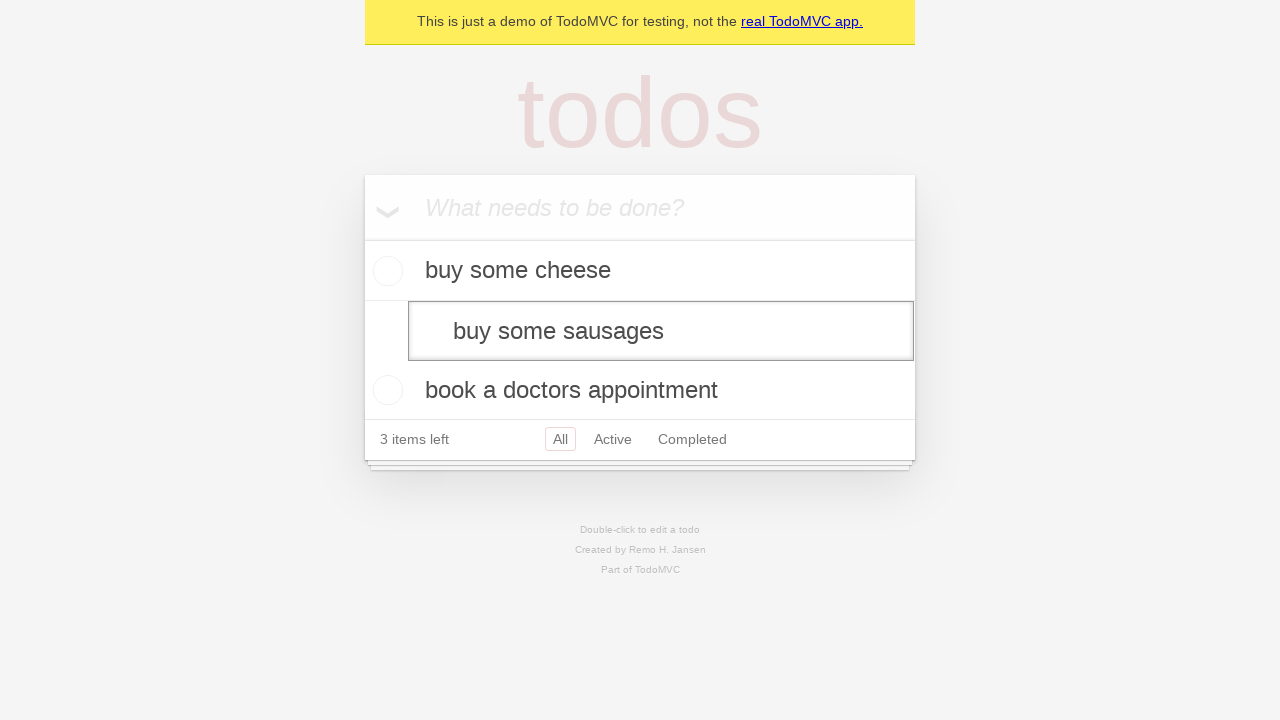

Pressed Enter to submit the edited todo text on internal:testid=[data-testid="todo-item"s] >> nth=1 >> internal:role=textbox[nam
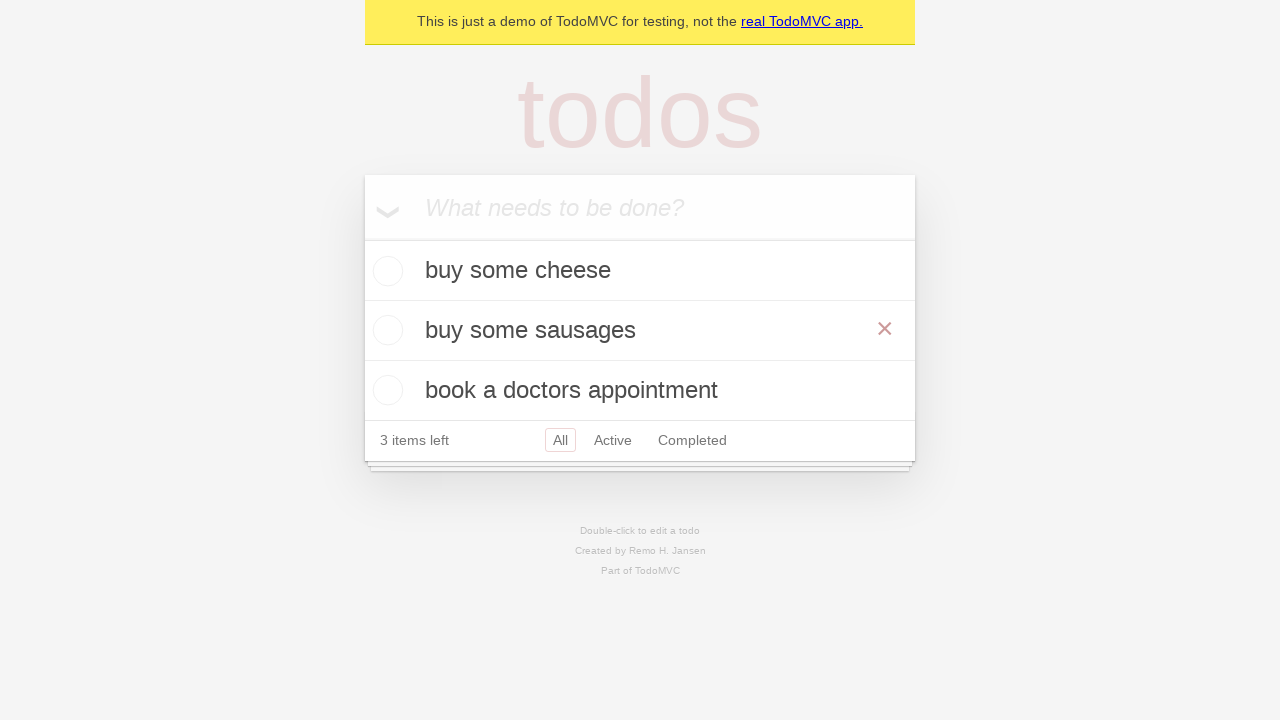

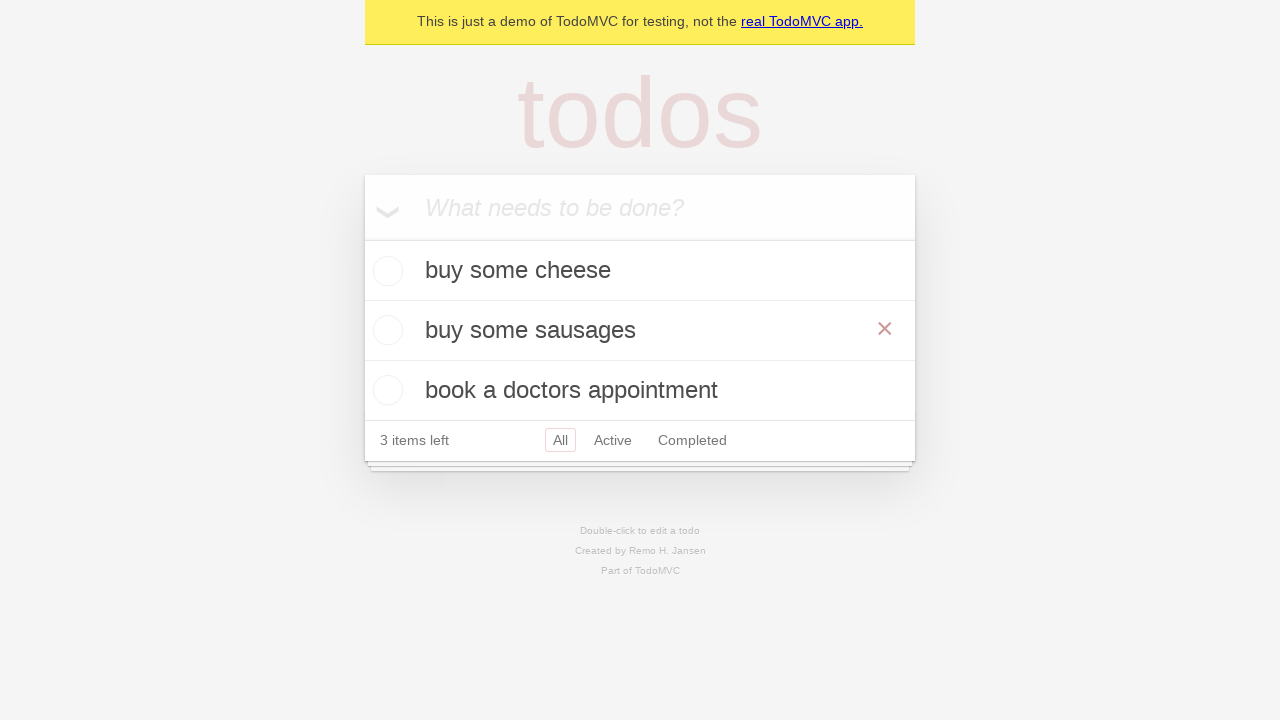